Navigates to a web table page and retrieves all table header elements

Starting URL: https://qa-practice.netlify.app/web-table

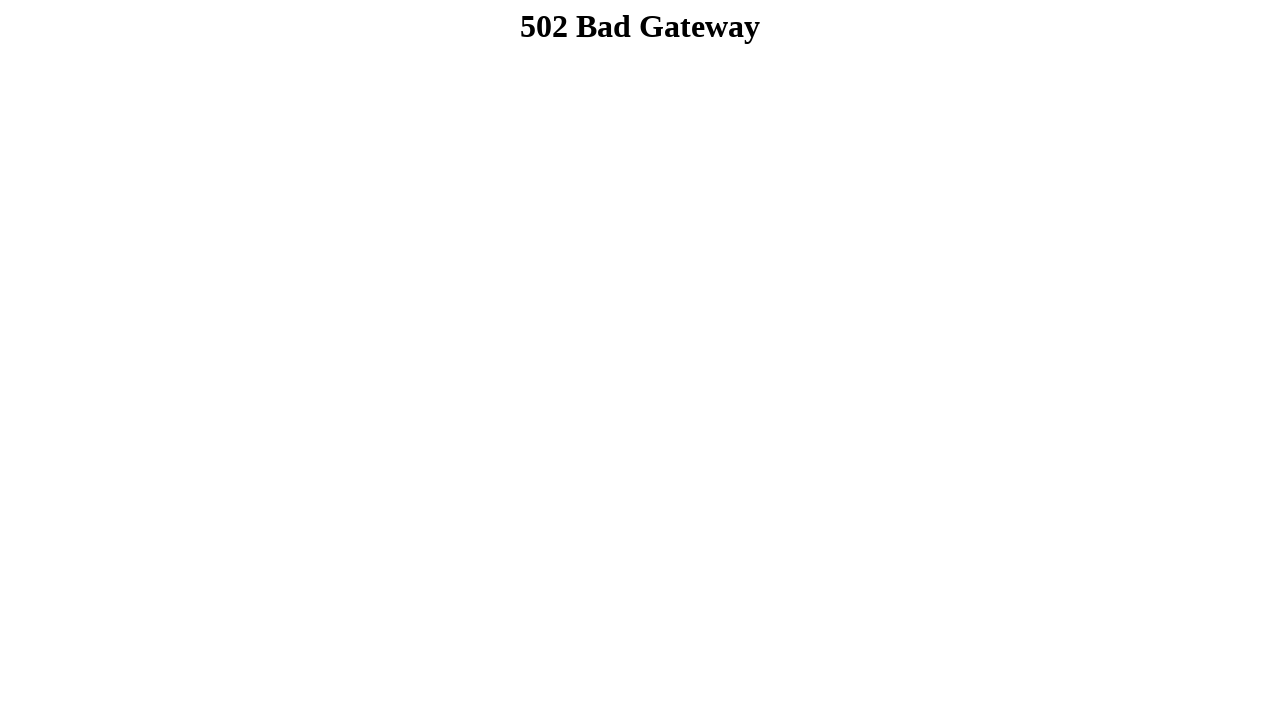

Navigated to web table page
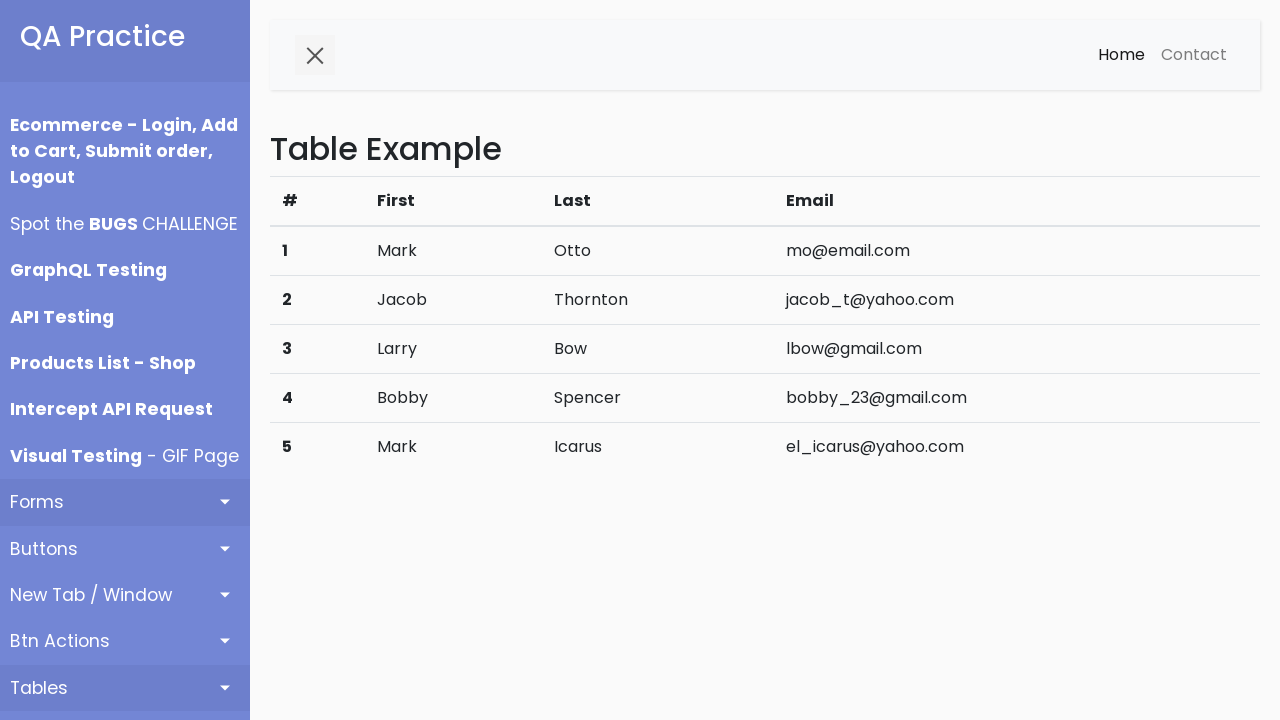

Table headers loaded successfully
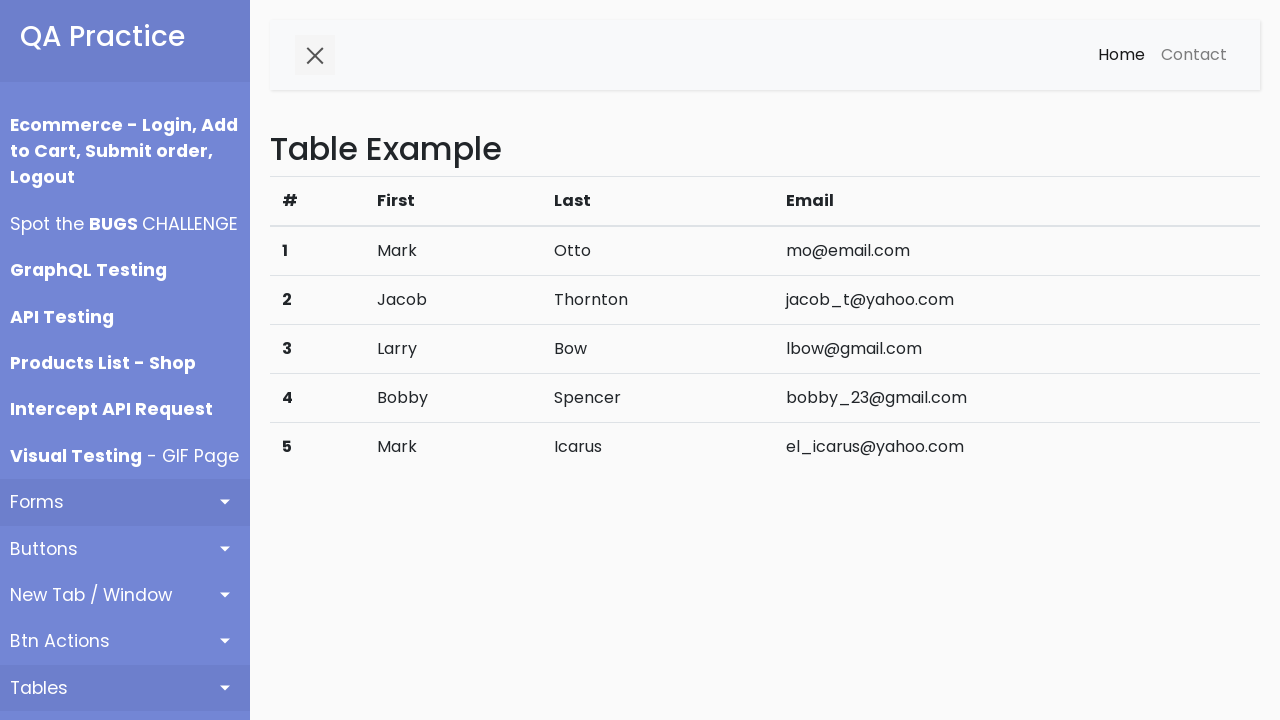

Located all table header elements
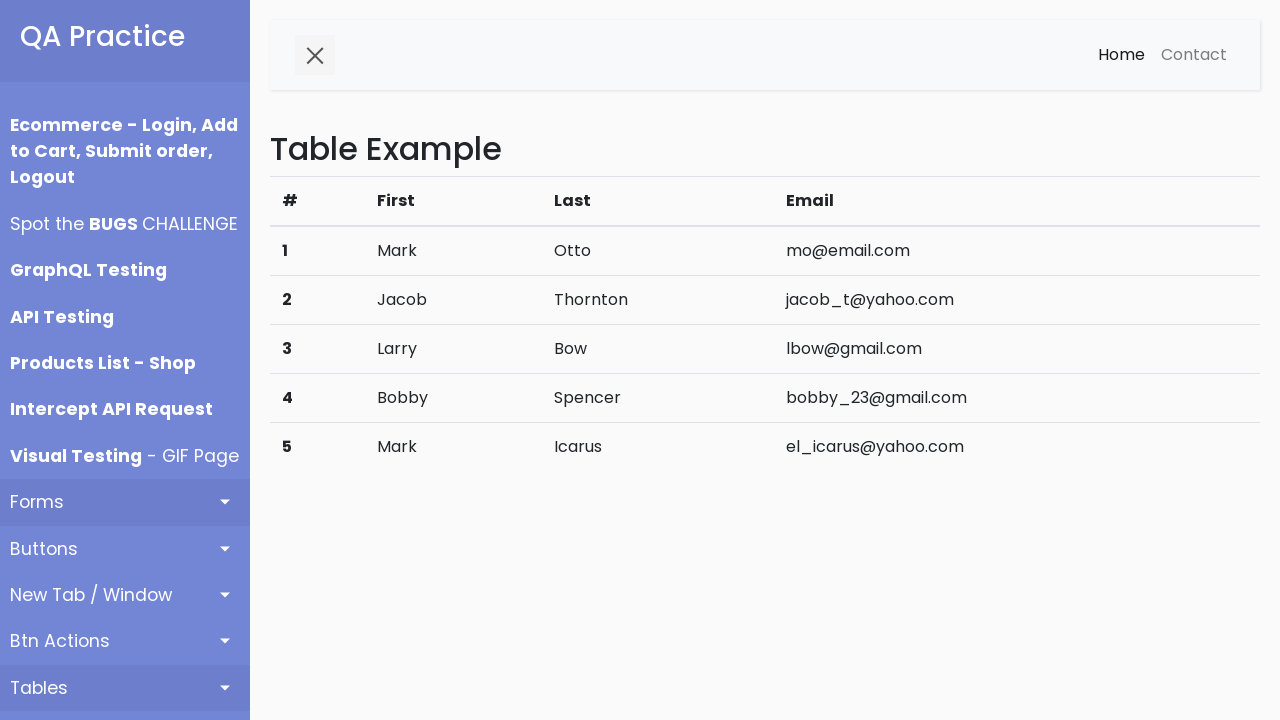

Retrieved all table header elements
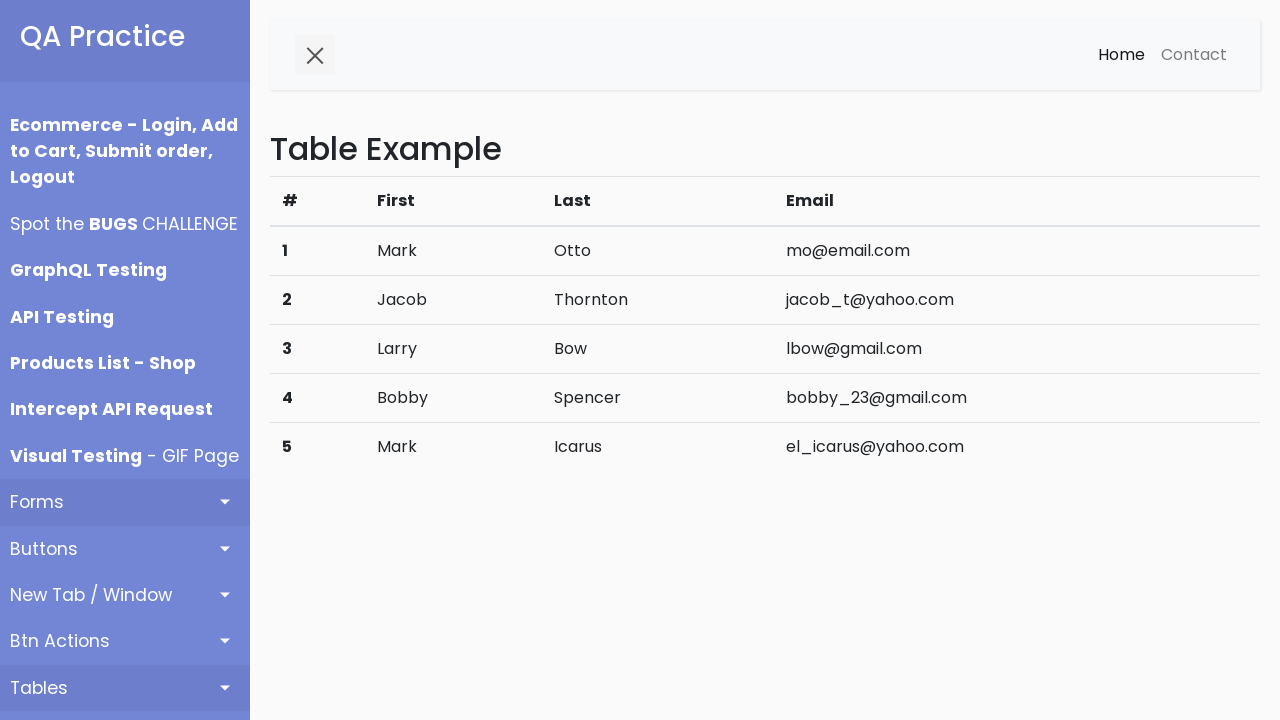

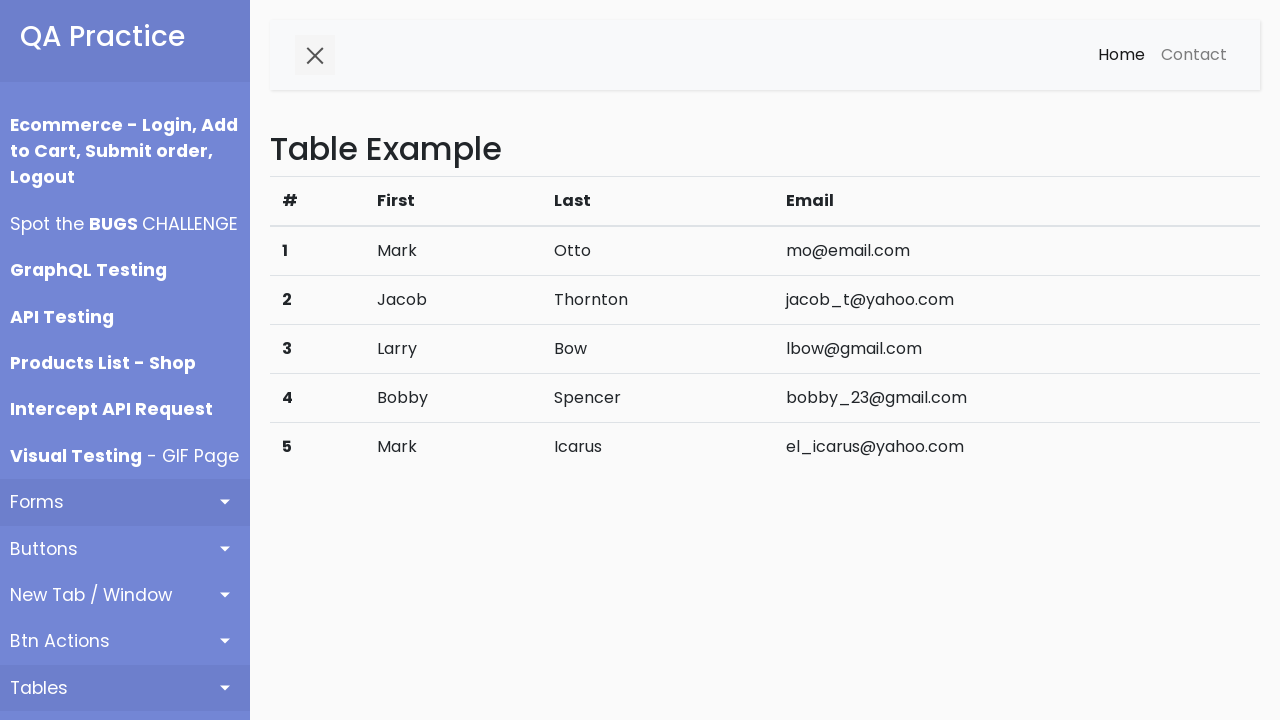